Tests clearing multiple completed todos while keeping uncompleted ones - adds 3 todos, marks 2 as completed, clears completed, and verifies only the uncompleted one remains

Starting URL: https://todomvc.com/examples/typescript-angular/#/

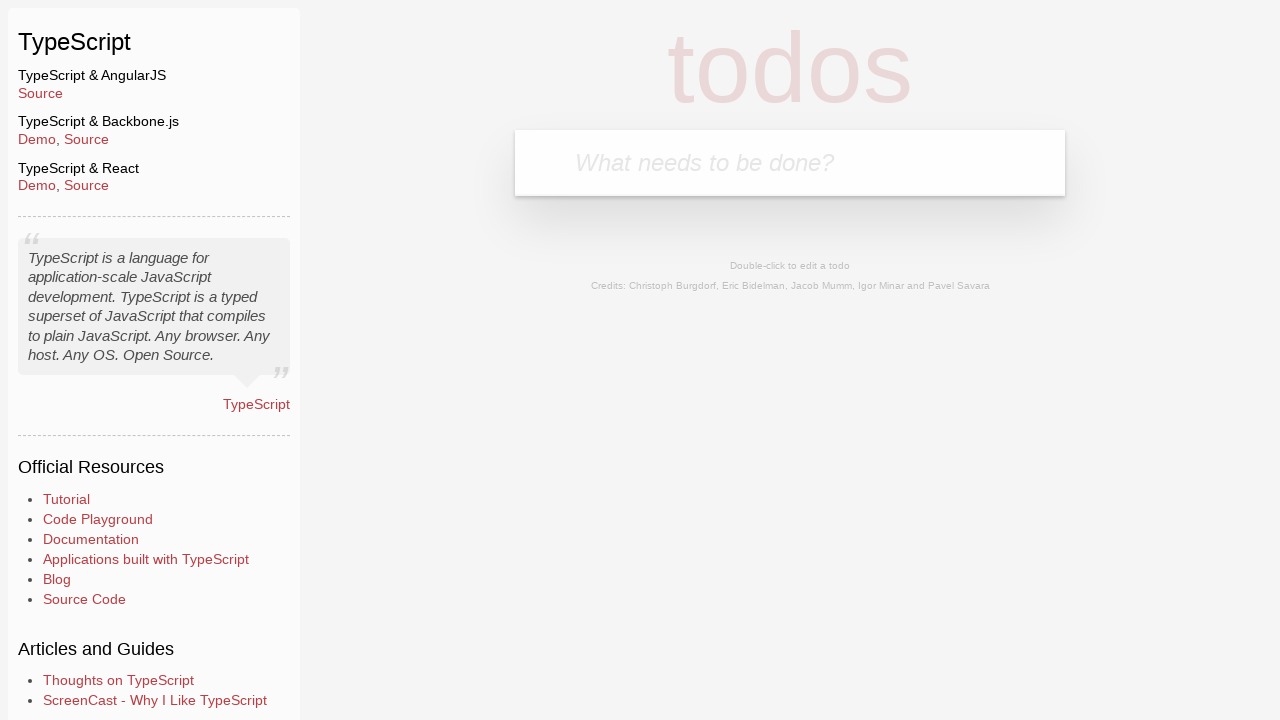

Filled input field with first todo 'Example1' on .new-todo
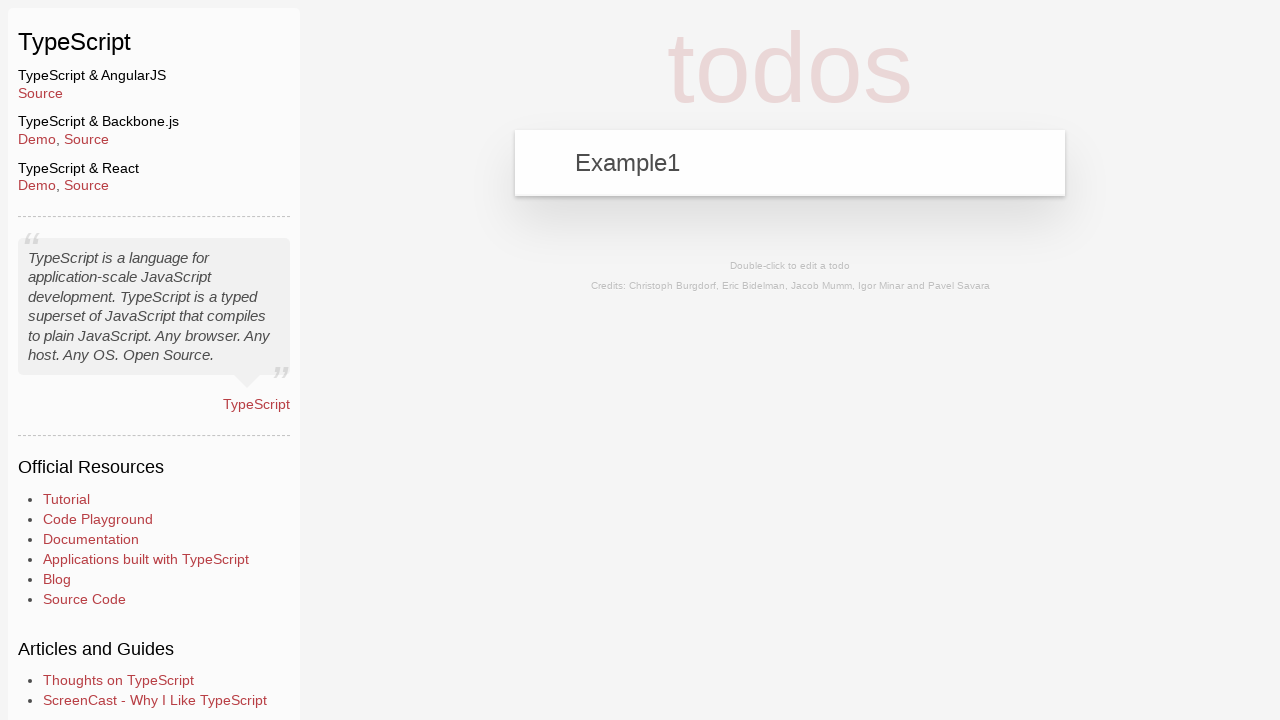

Pressed Enter to add first todo on .new-todo
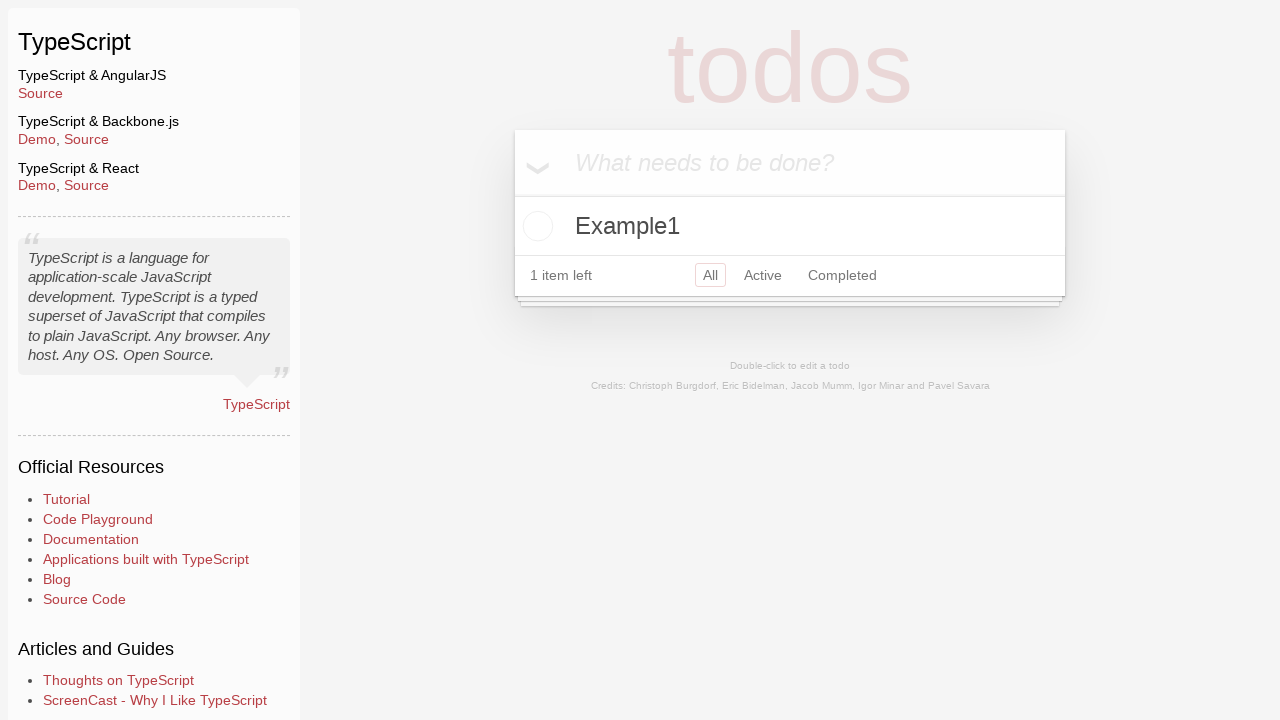

Filled input field with second todo 'Example2' on .new-todo
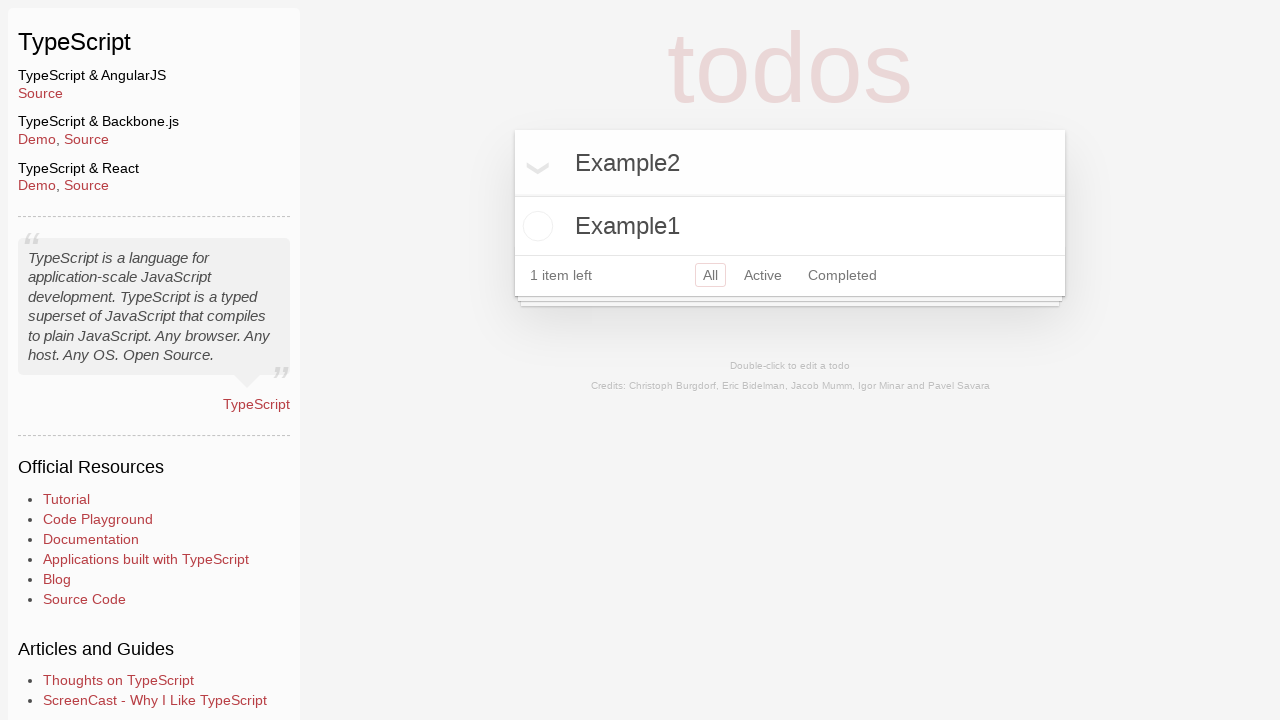

Pressed Enter to add second todo on .new-todo
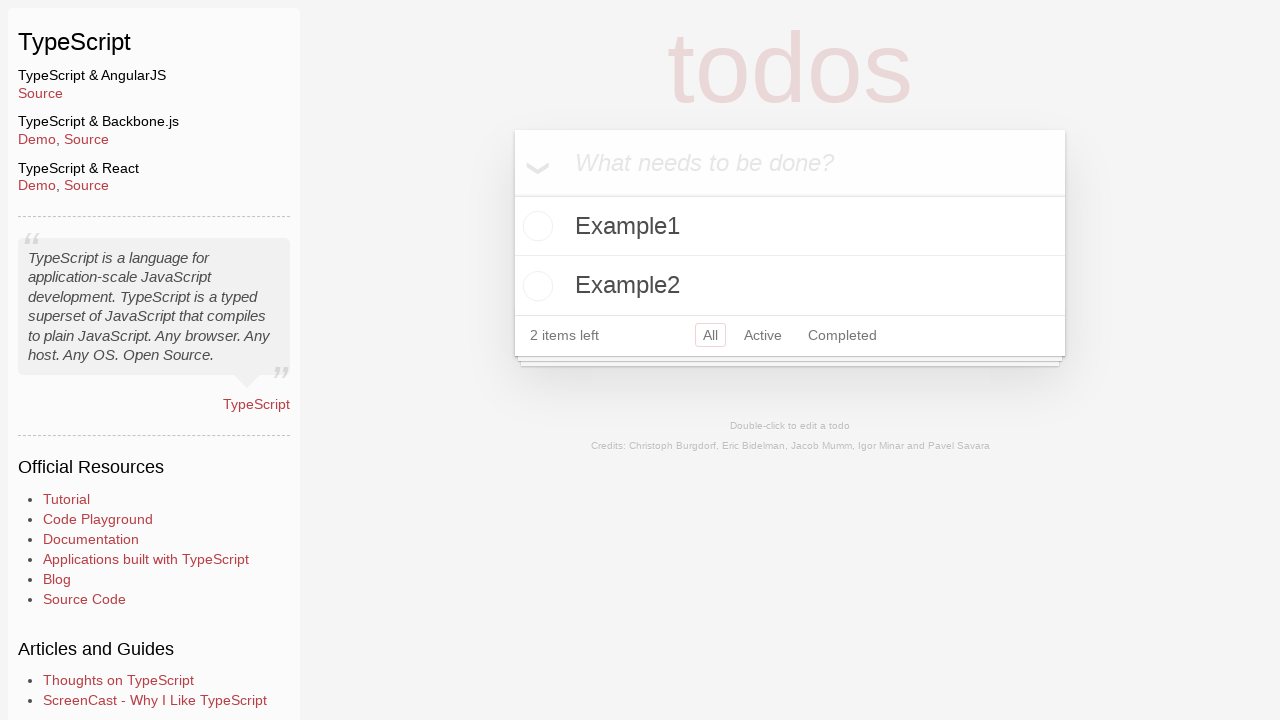

Filled input field with third todo 'Example3' on .new-todo
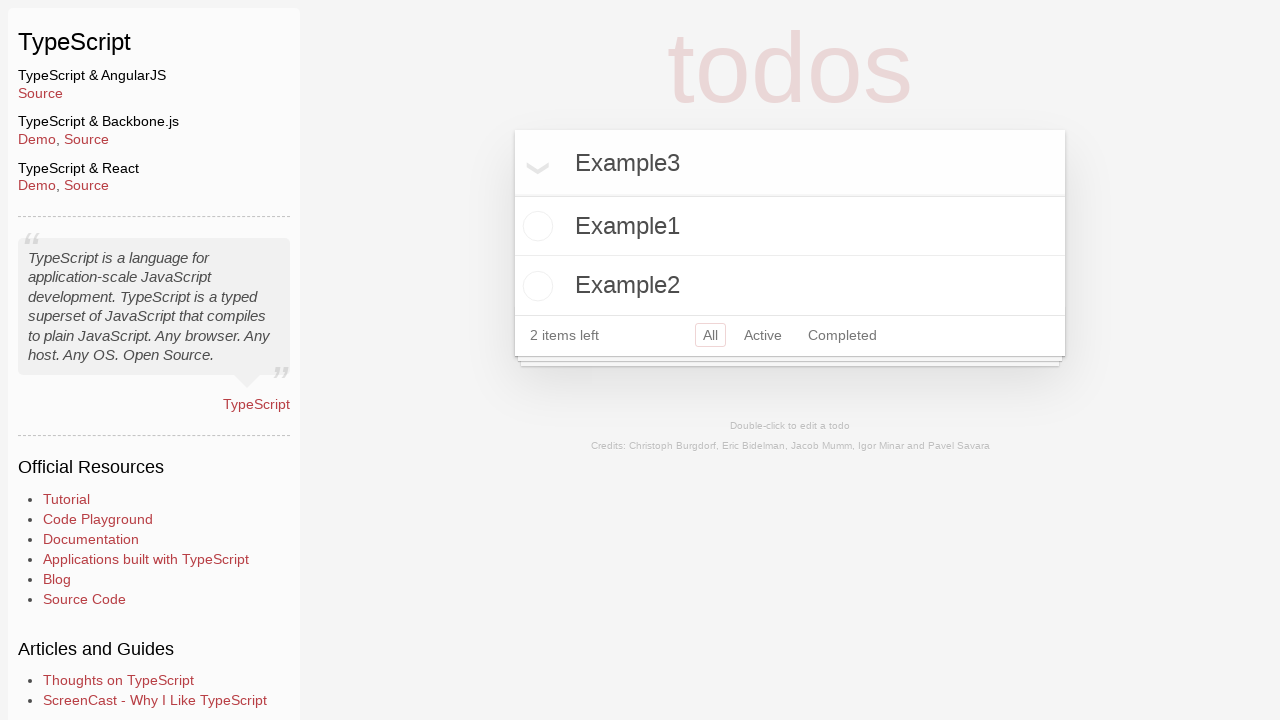

Pressed Enter to add third todo on .new-todo
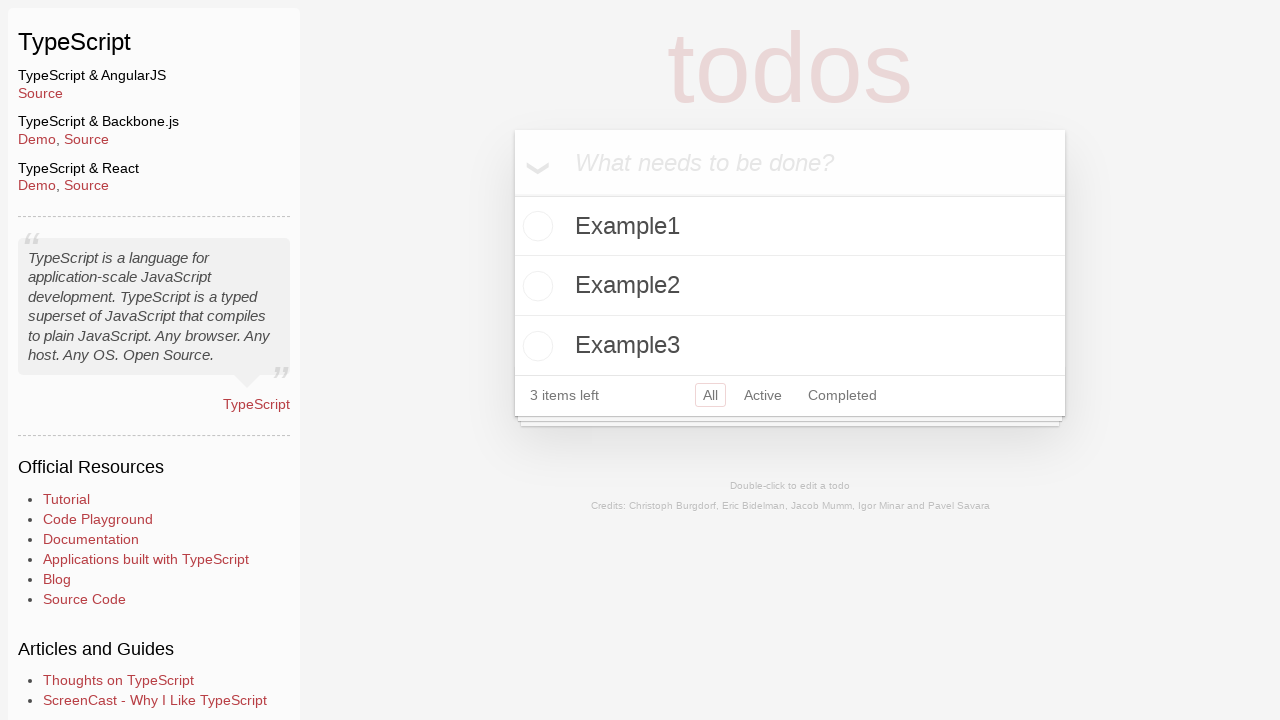

Marked Example2 as completed at (535, 286) on li:has-text('Example2') .toggle
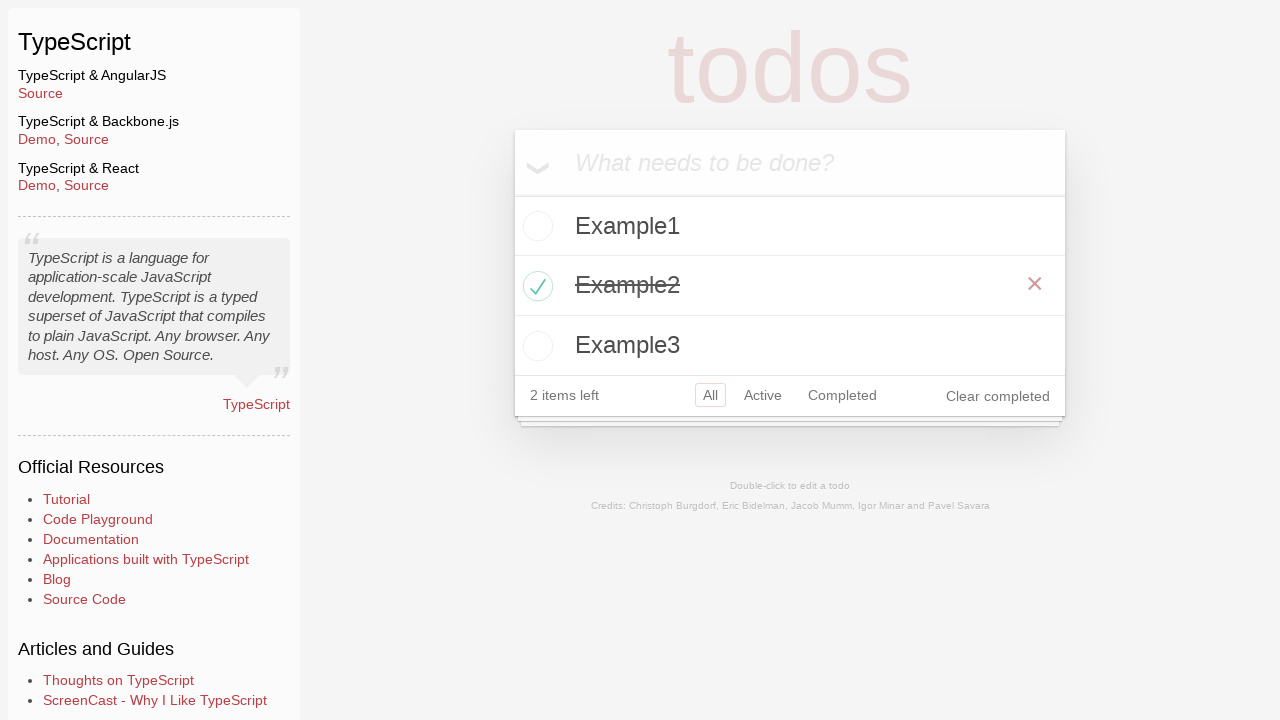

Marked Example3 as completed at (535, 346) on li:has-text('Example3') .toggle
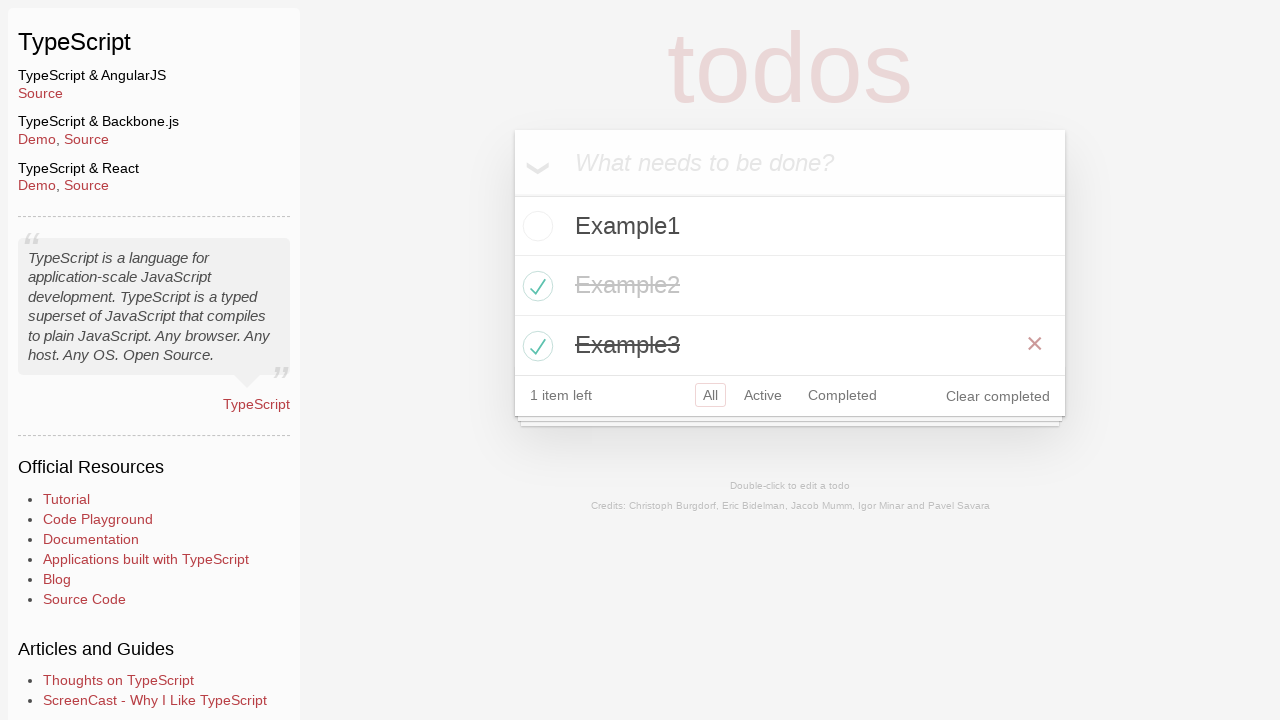

Clicked 'Clear completed' button to remove completed todos at (998, 396) on button.clear-completed
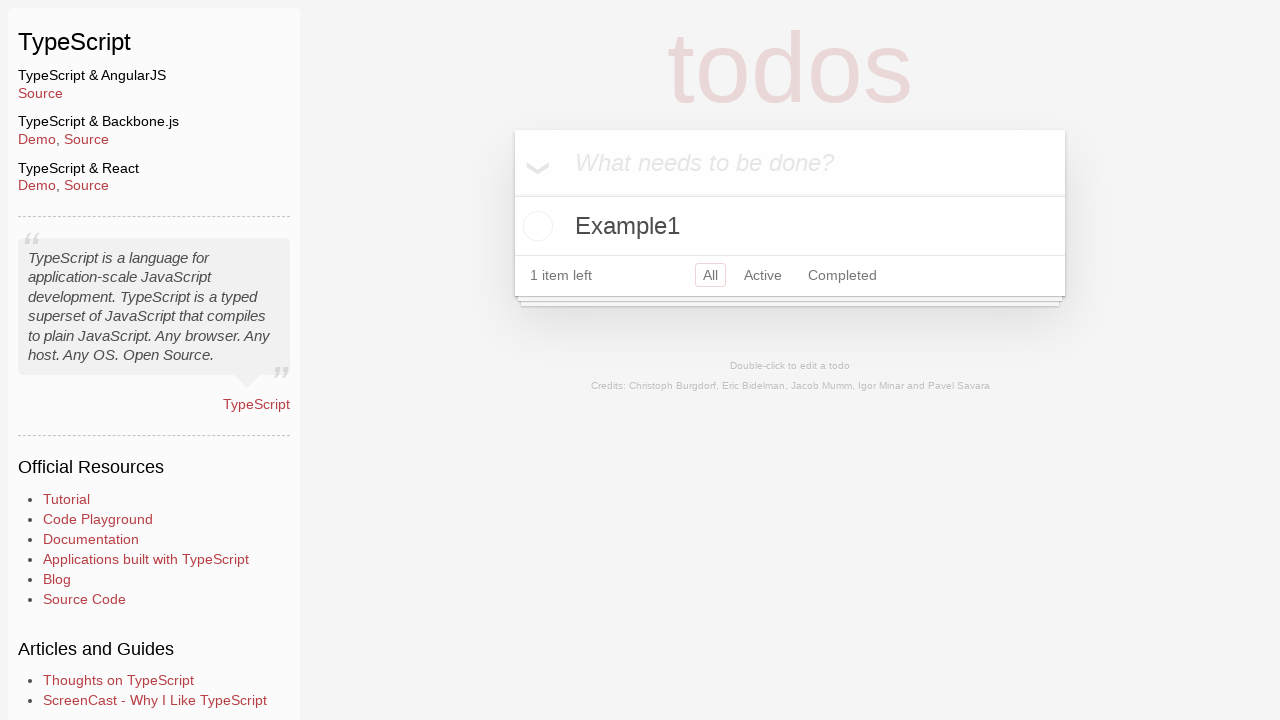

Verified that uncompleted todo Example1 is still visible
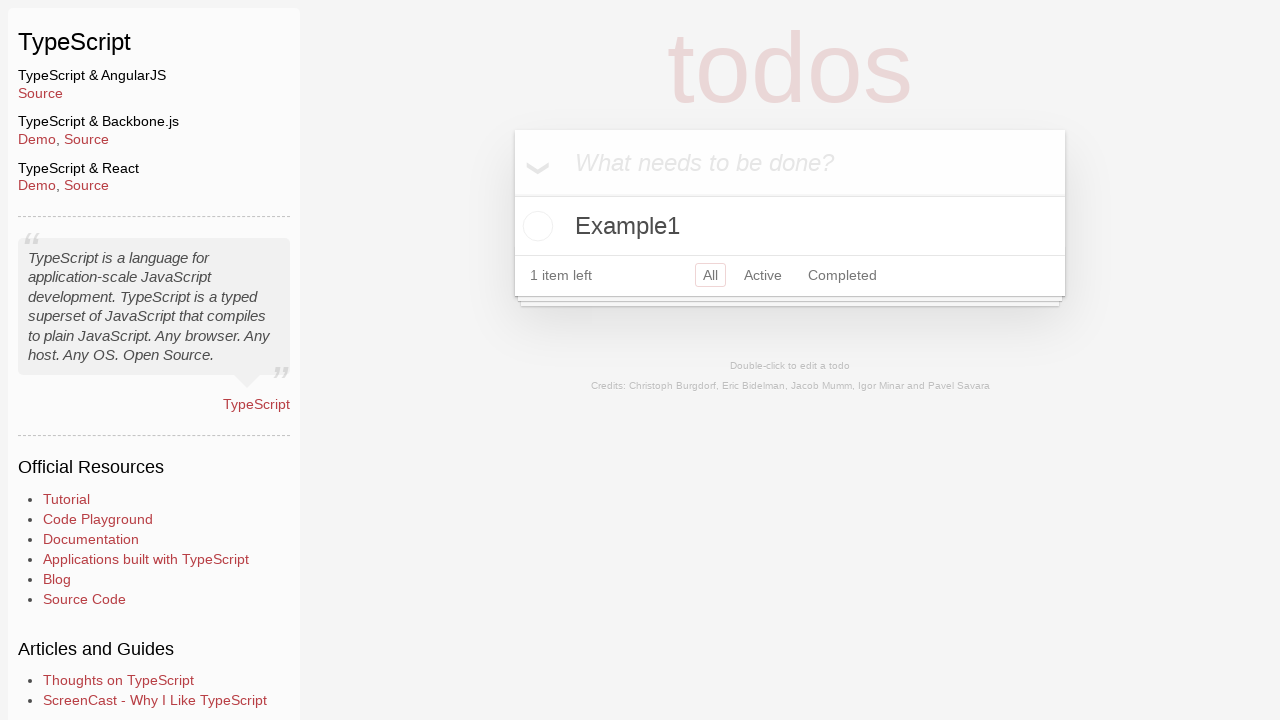

Asserted that completed todo Example2 has been removed
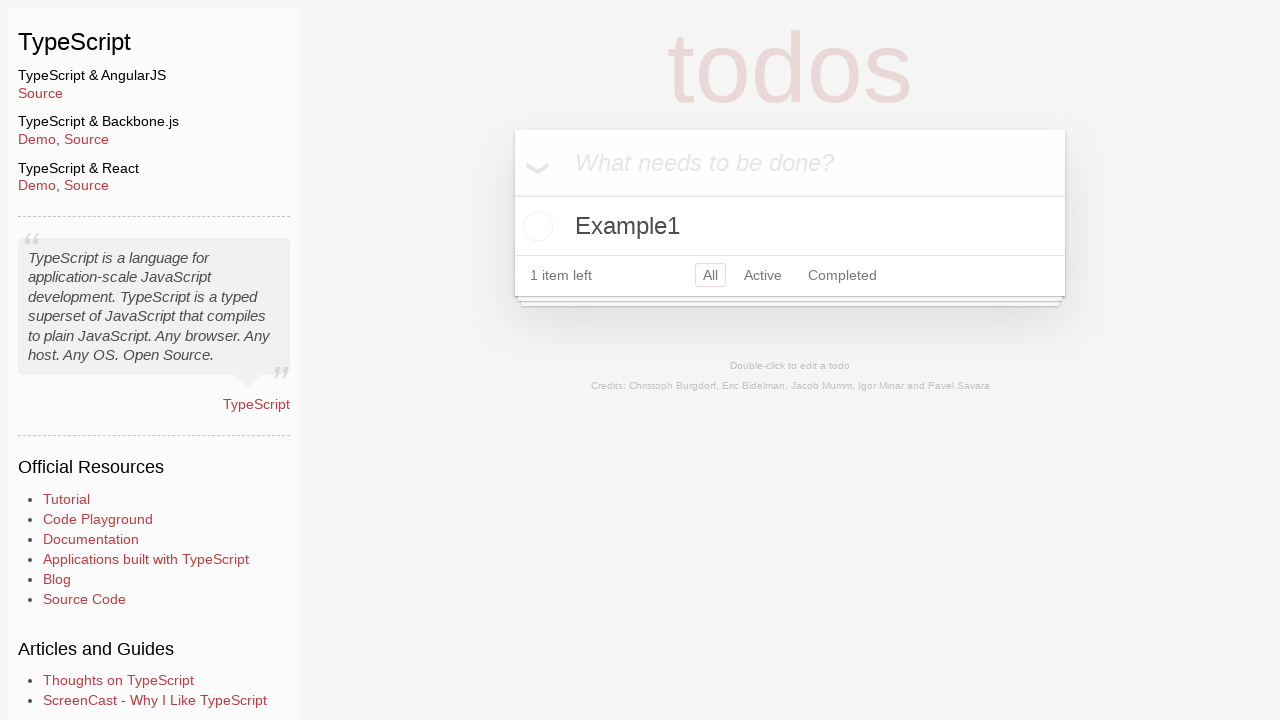

Asserted that completed todo Example3 has been removed
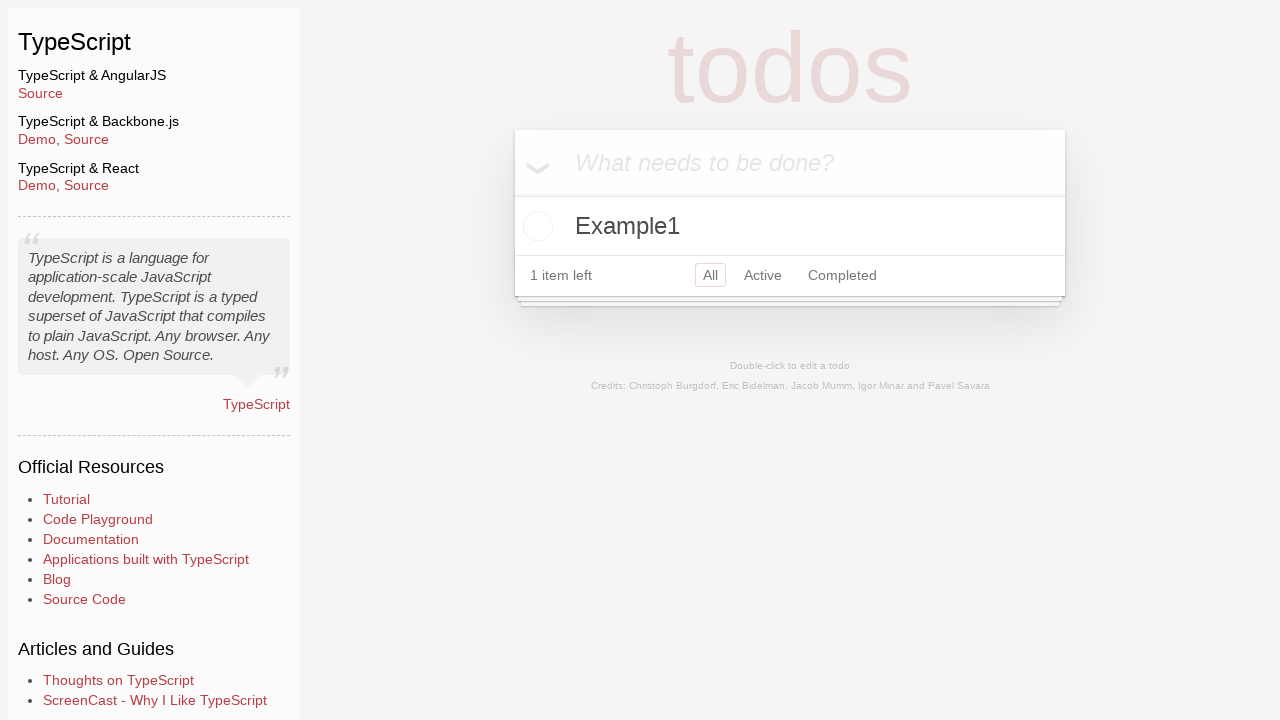

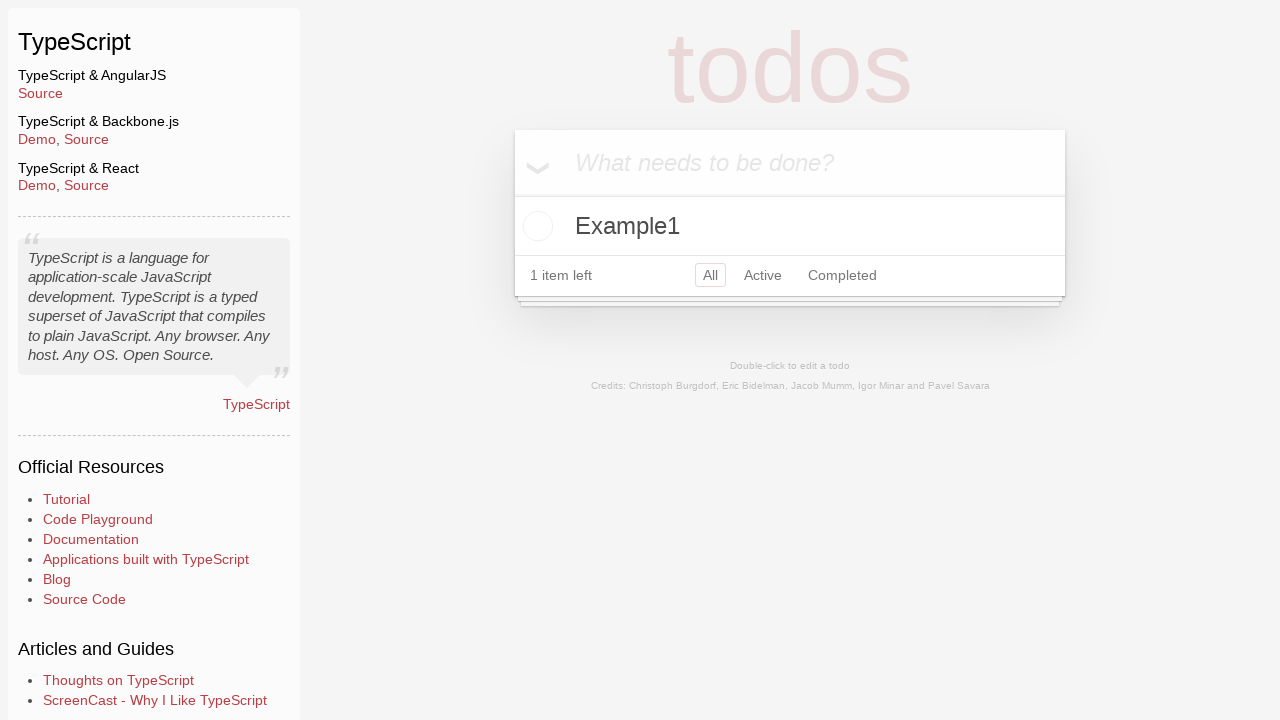